Tests that todo data persists after page reload by creating items, completing one, and reloading

Starting URL: https://demo.playwright.dev/todomvc

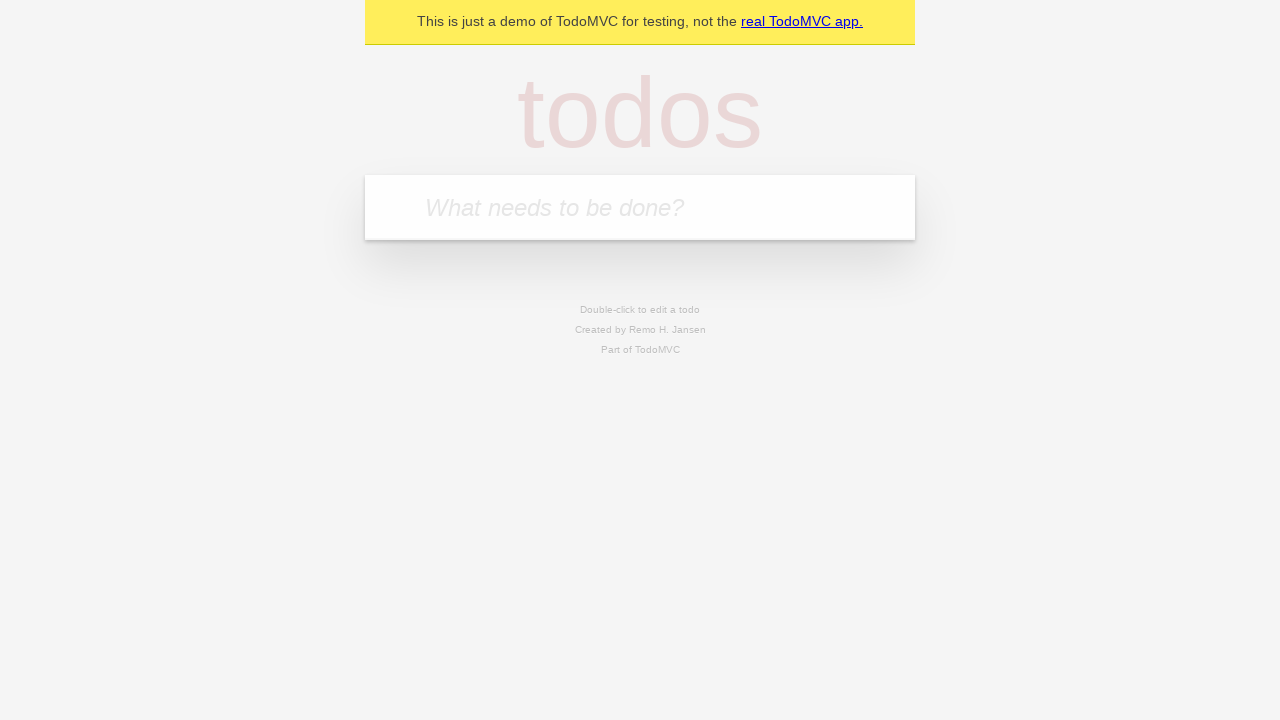

Filled todo input with 'buy some cheese' on internal:attr=[placeholder="What needs to be done?"i]
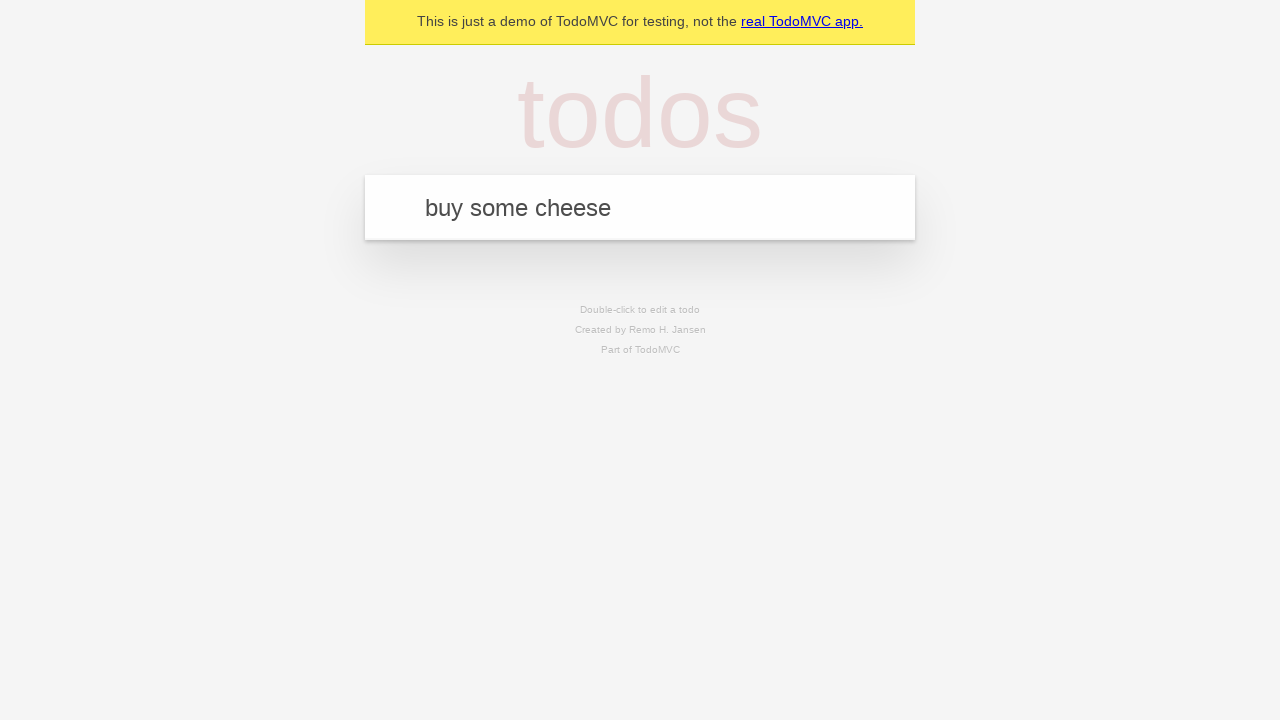

Pressed Enter to create first todo item on internal:attr=[placeholder="What needs to be done?"i]
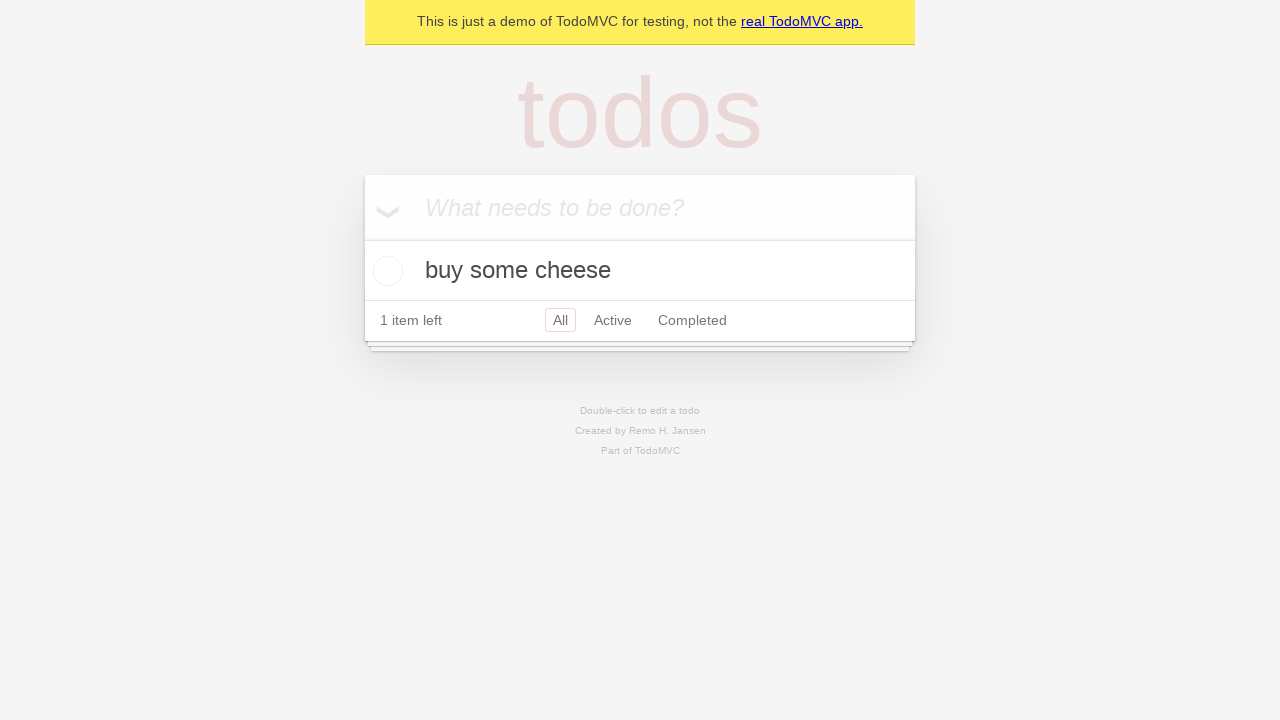

Filled todo input with 'feed the cat' on internal:attr=[placeholder="What needs to be done?"i]
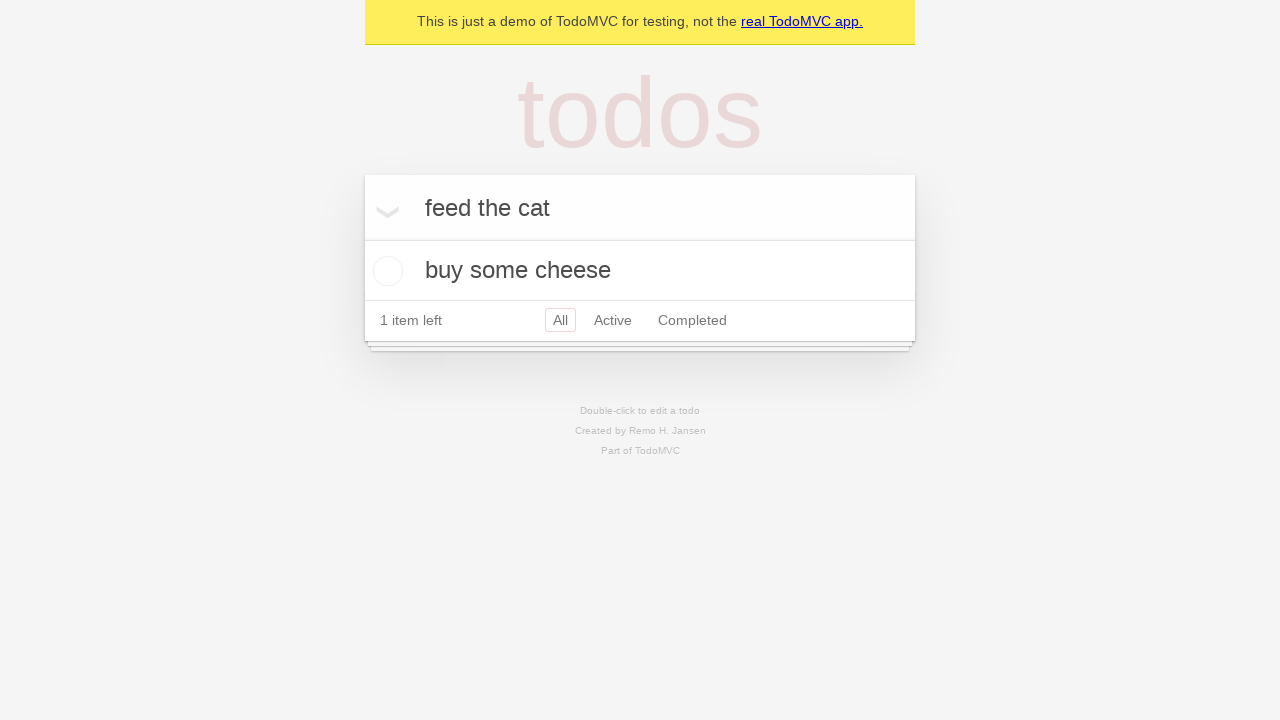

Pressed Enter to create second todo item on internal:attr=[placeholder="What needs to be done?"i]
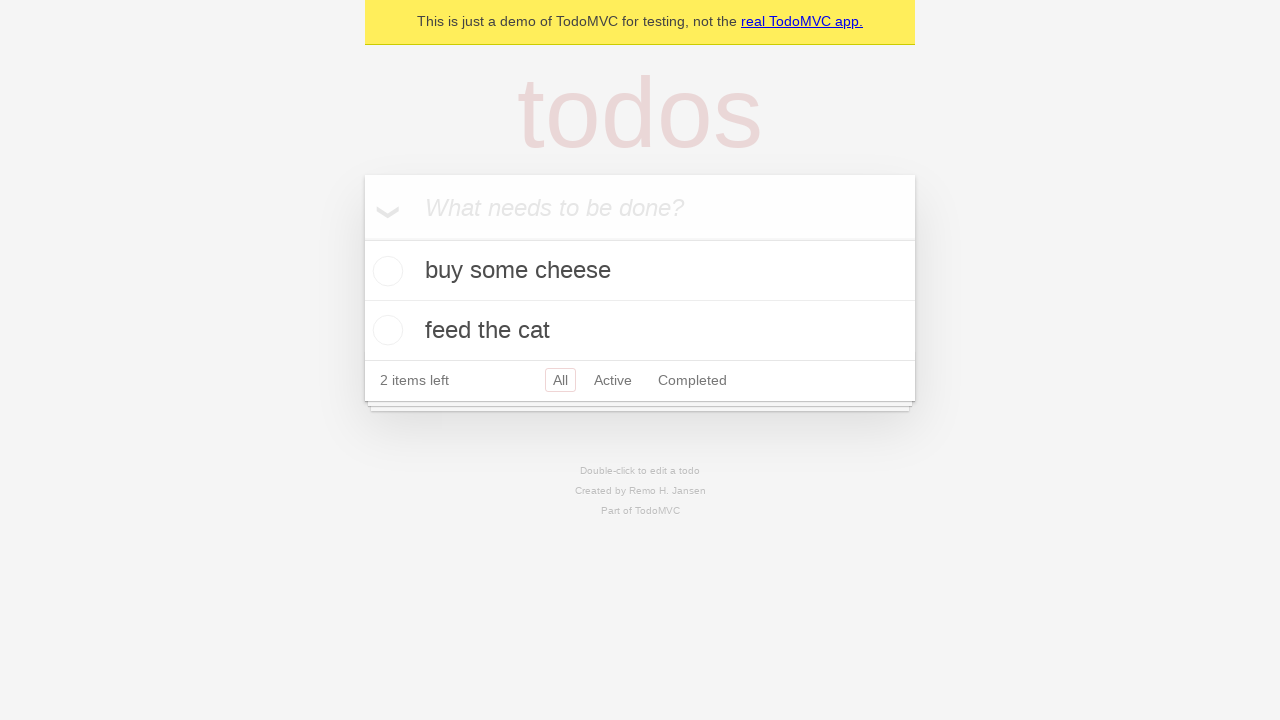

Checked the first todo item as completed at (385, 271) on internal:testid=[data-testid="todo-item"s] >> nth=0 >> internal:role=checkbox
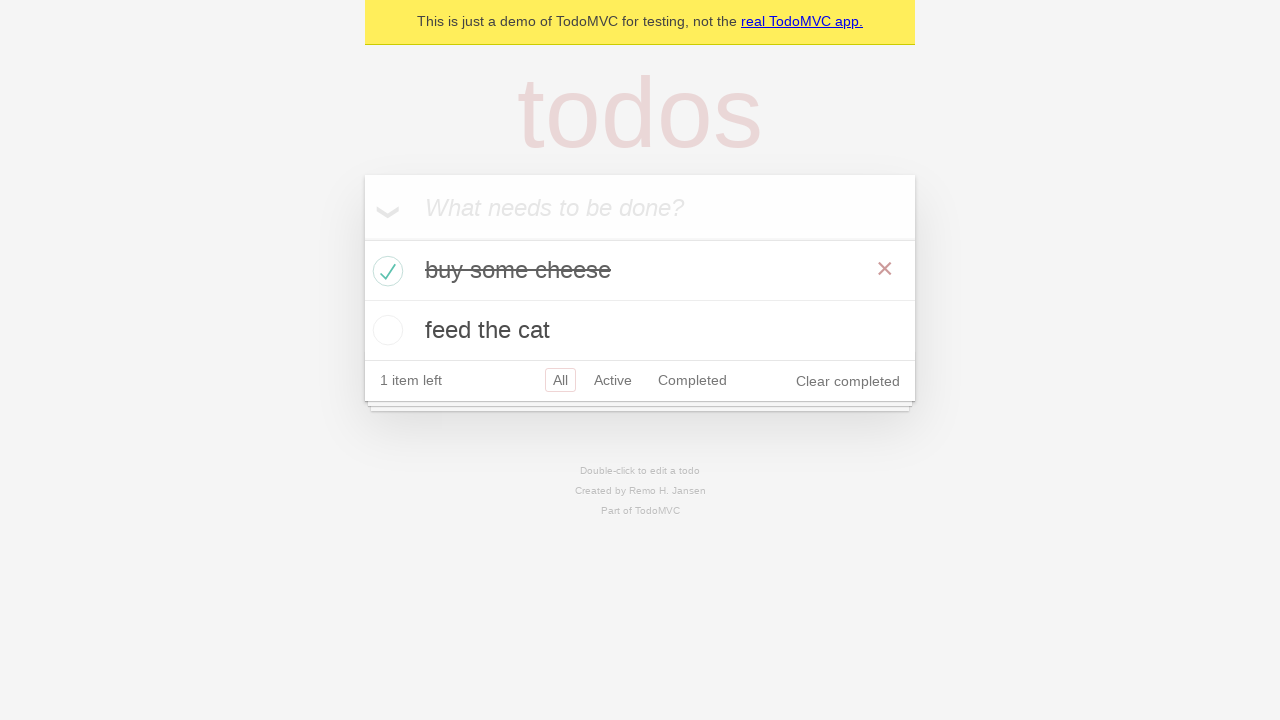

Reloaded the page
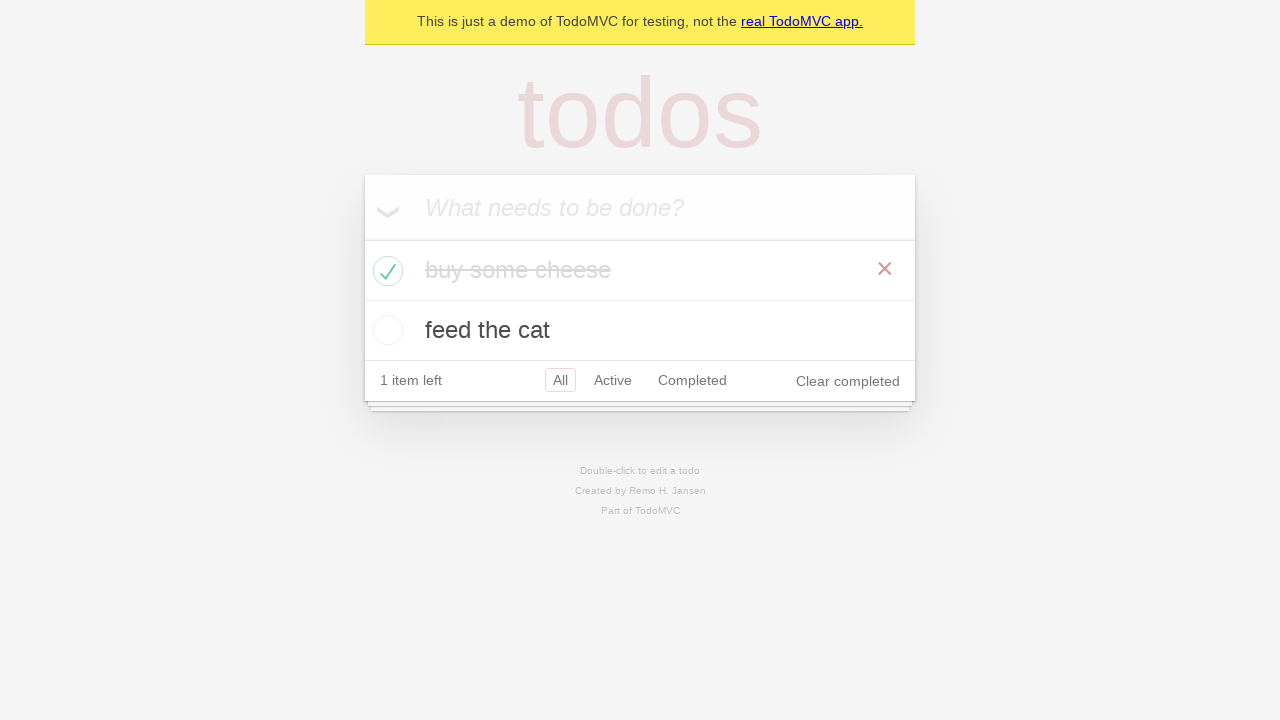

Waited for todo items to load after page reload
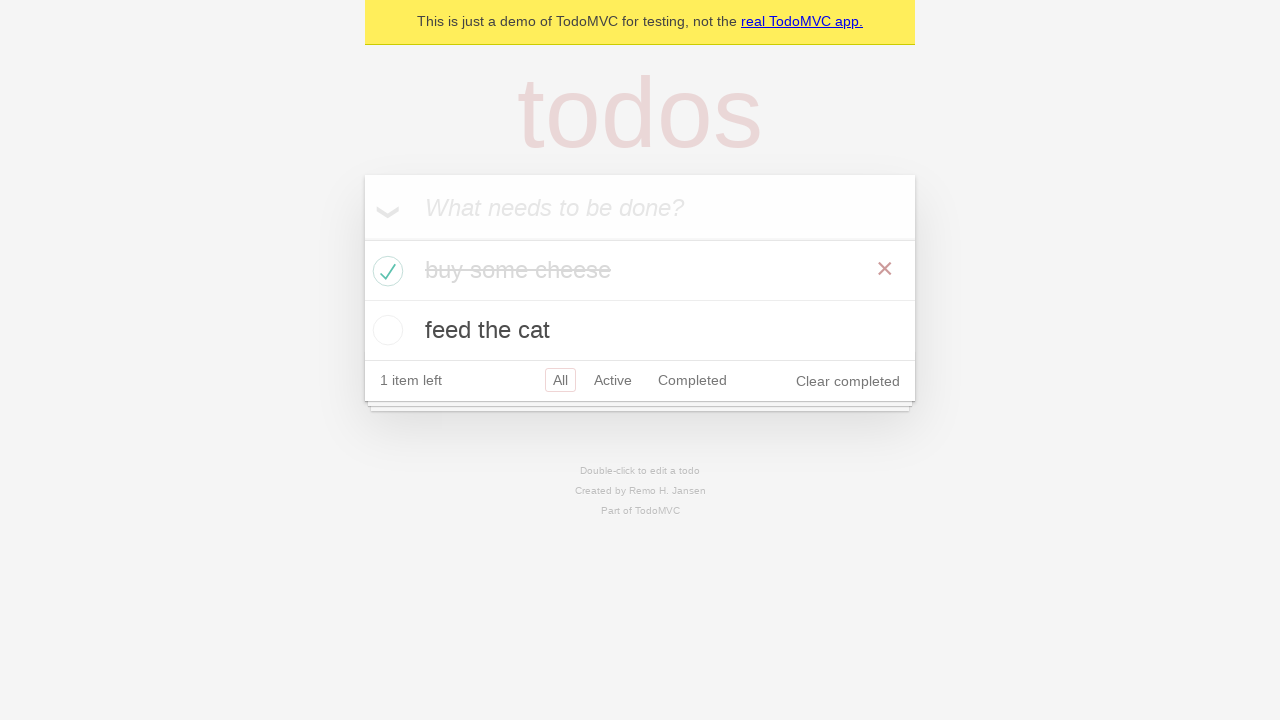

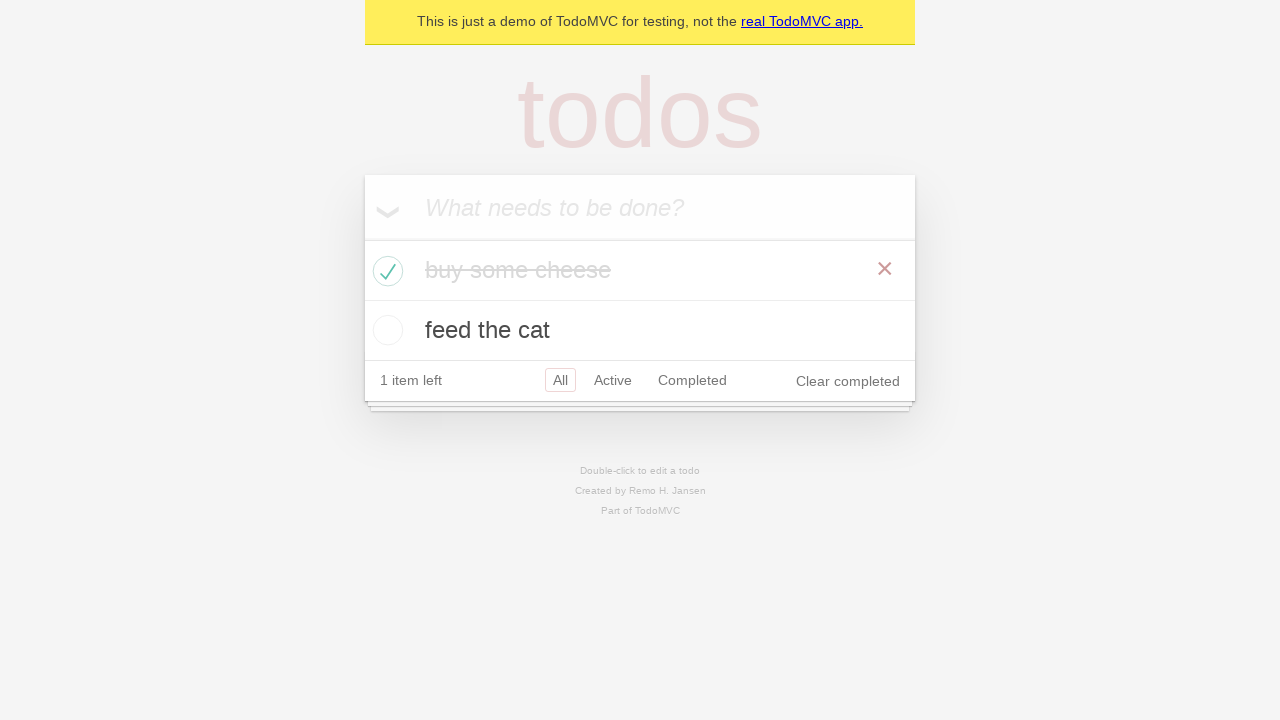